Demonstrates implicit wait by navigating to a practice site and clicking the "Start Practice" button to begin exercises.

Starting URL: https://syntaxprojects.com/index.php

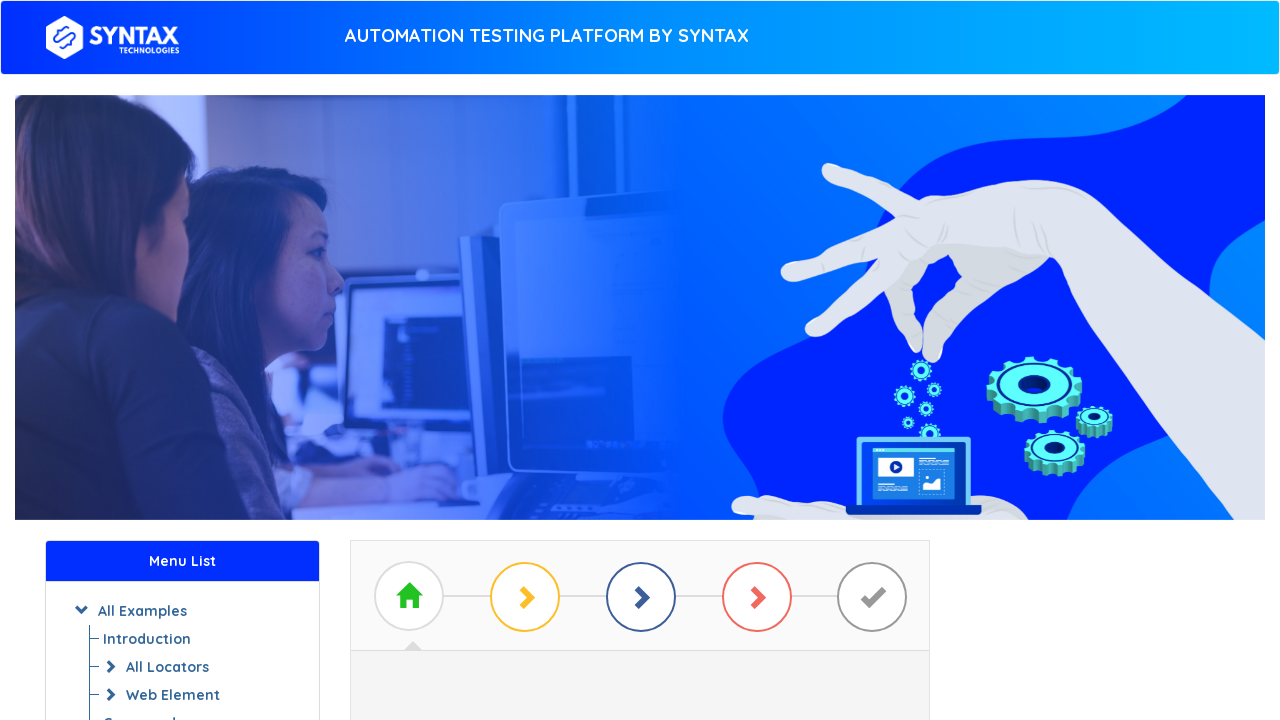

Navigated to ImplicitWaitDemo practice site
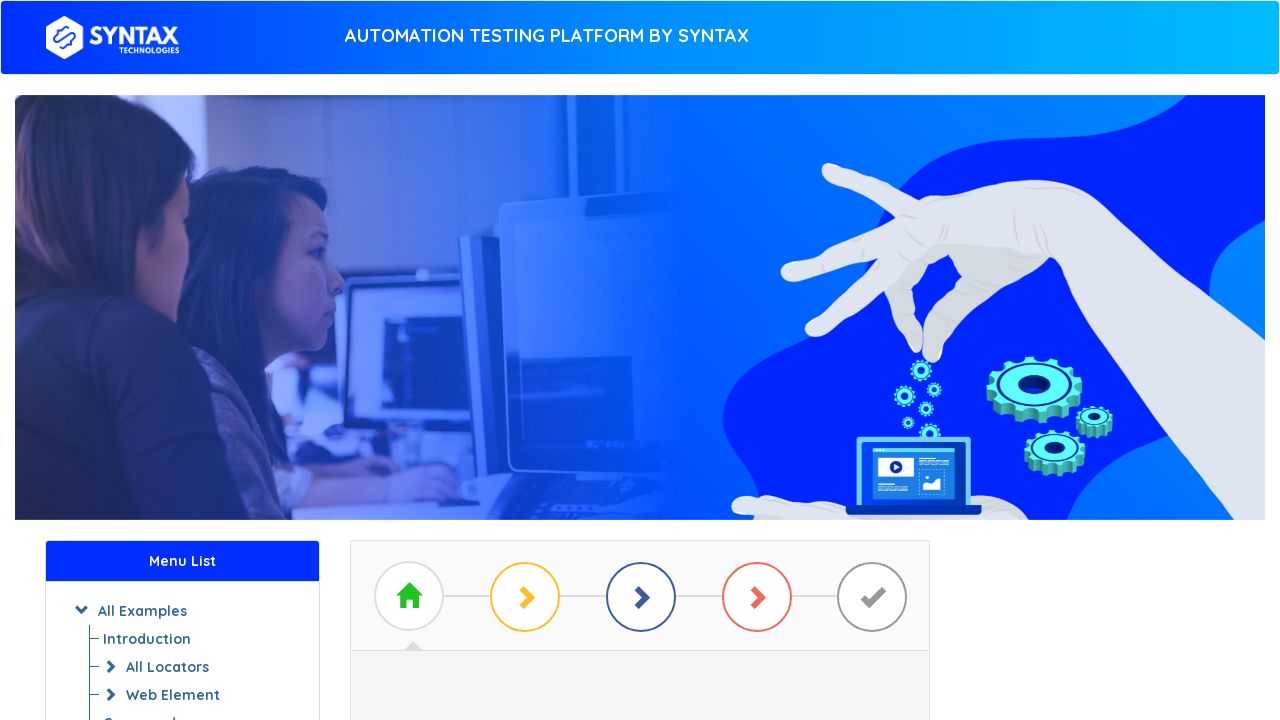

Clicked the 'Start Practice' button at (640, 372) on #btn_basic_example
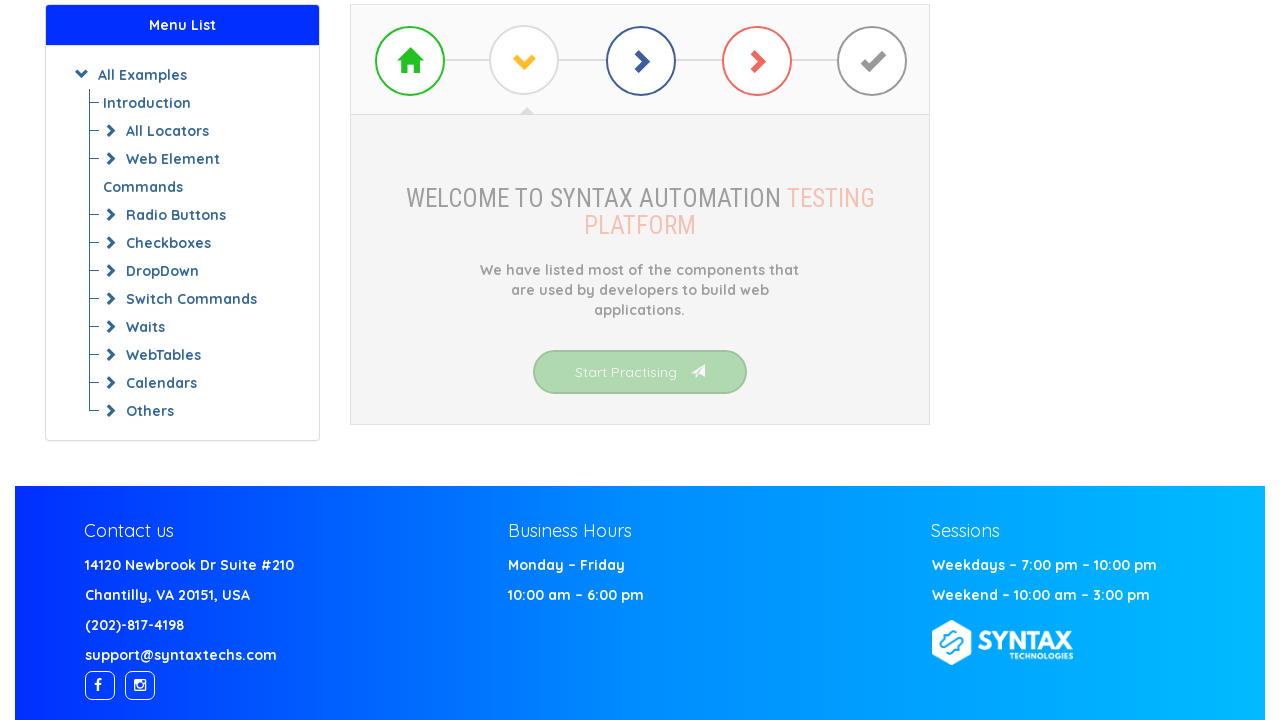

Waited for page to load after clicking Start Practice
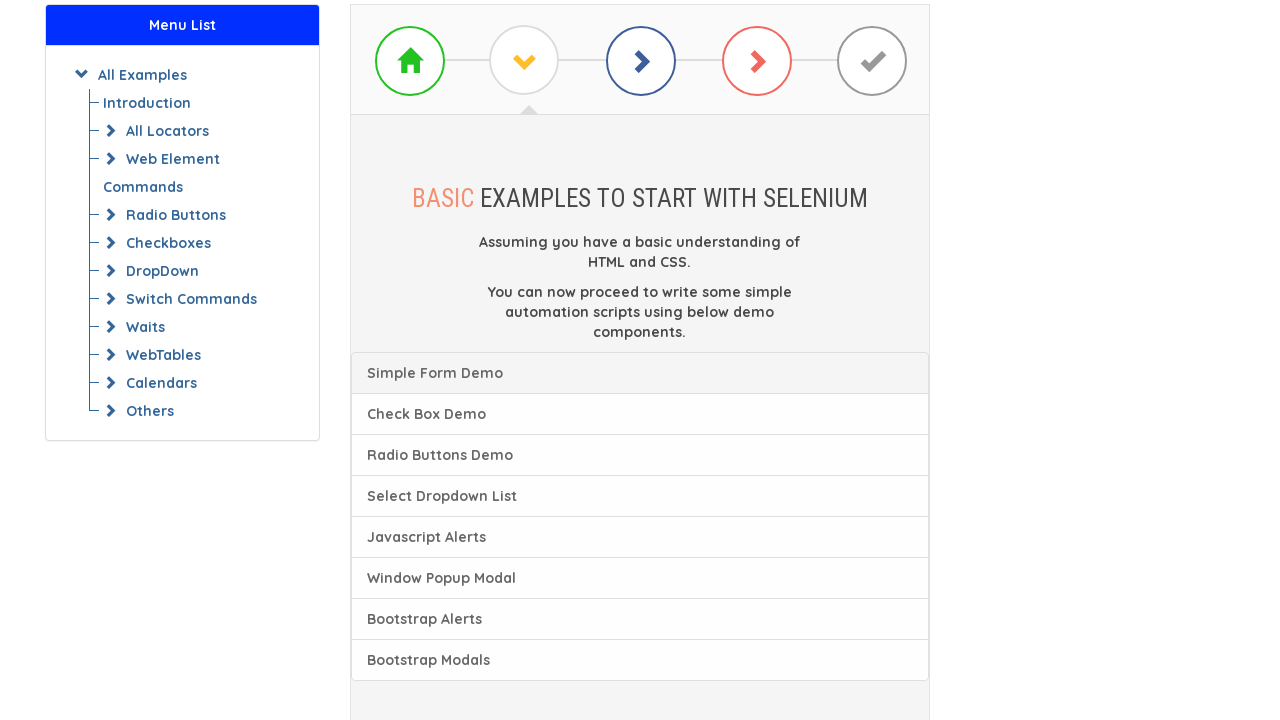

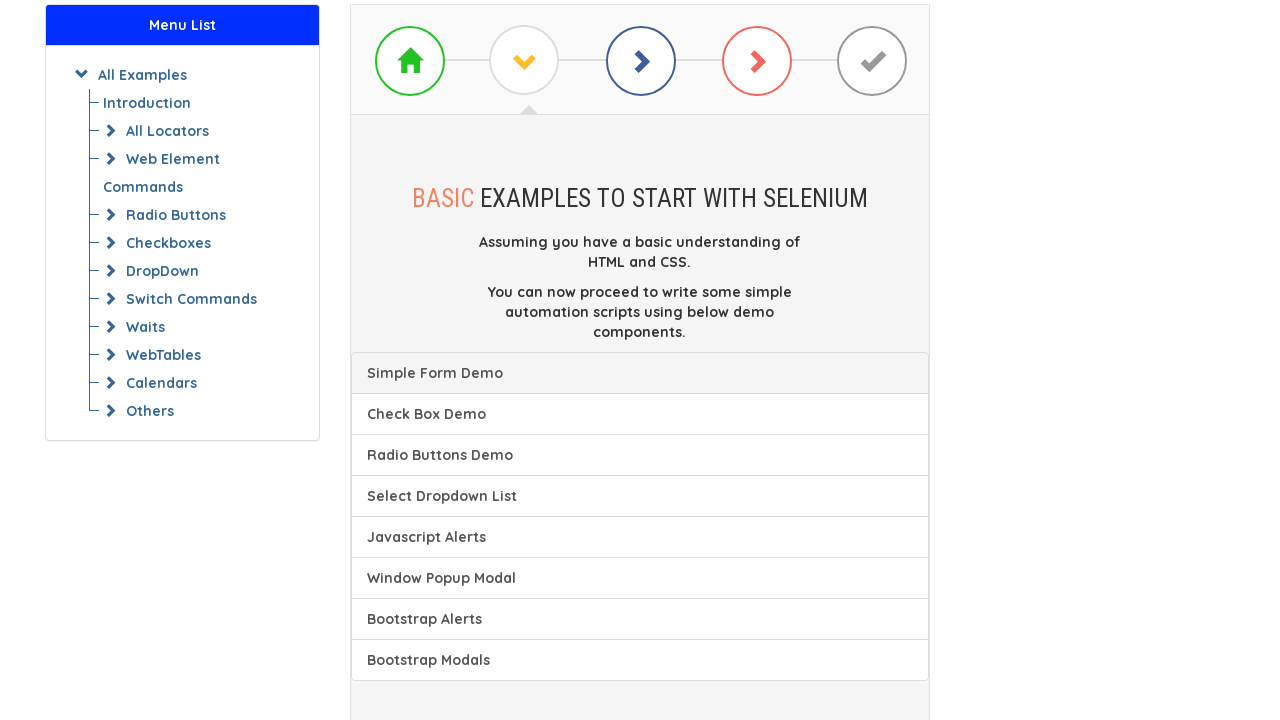